Tests an e-commerce site by searching for products, adding them to cart, and applying a promo code at checkout

Starting URL: https://rahulshettyacademy.com/seleniumPractise/#/

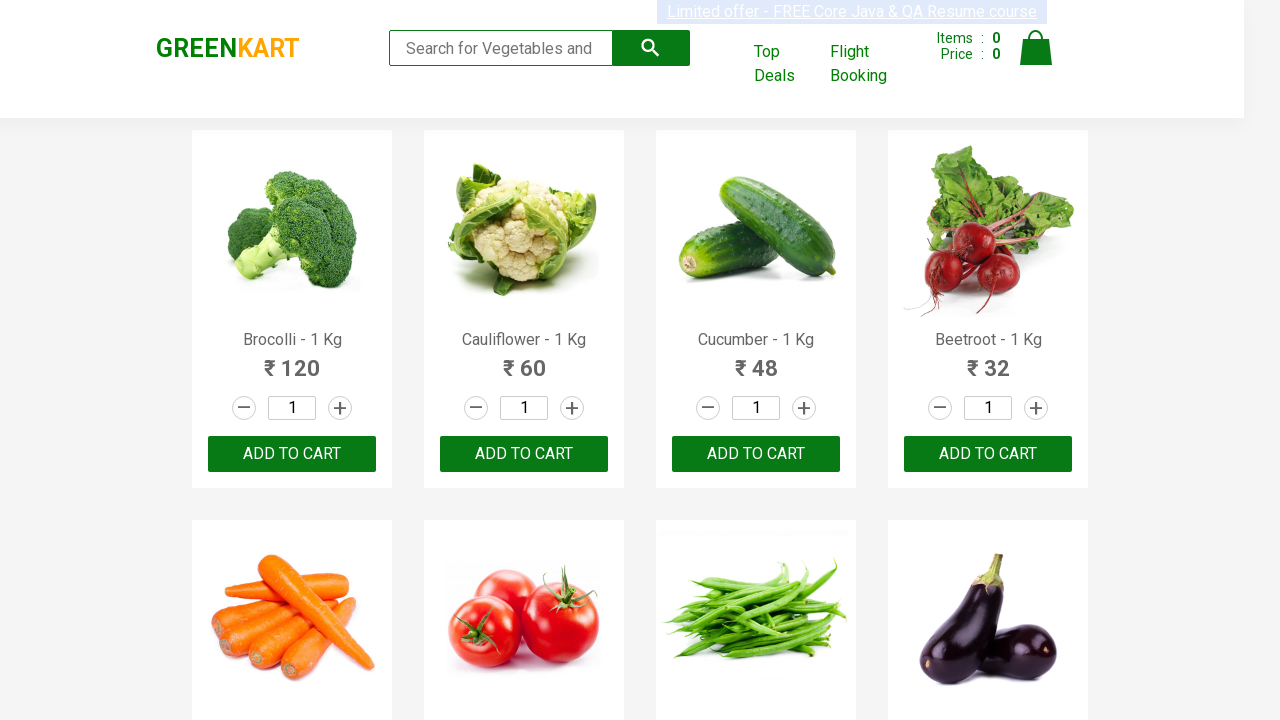

Filled search field with 'Cu' to search for products on input.search-keyword
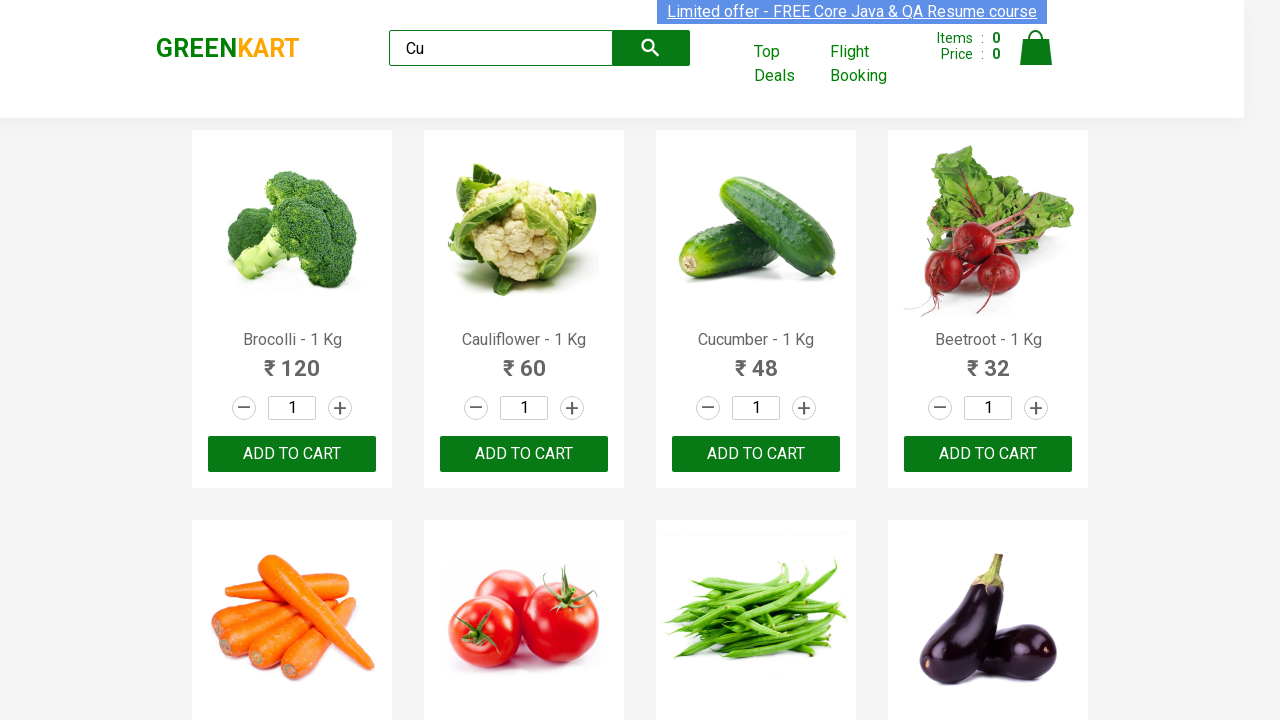

Waited 4000ms for search results to load
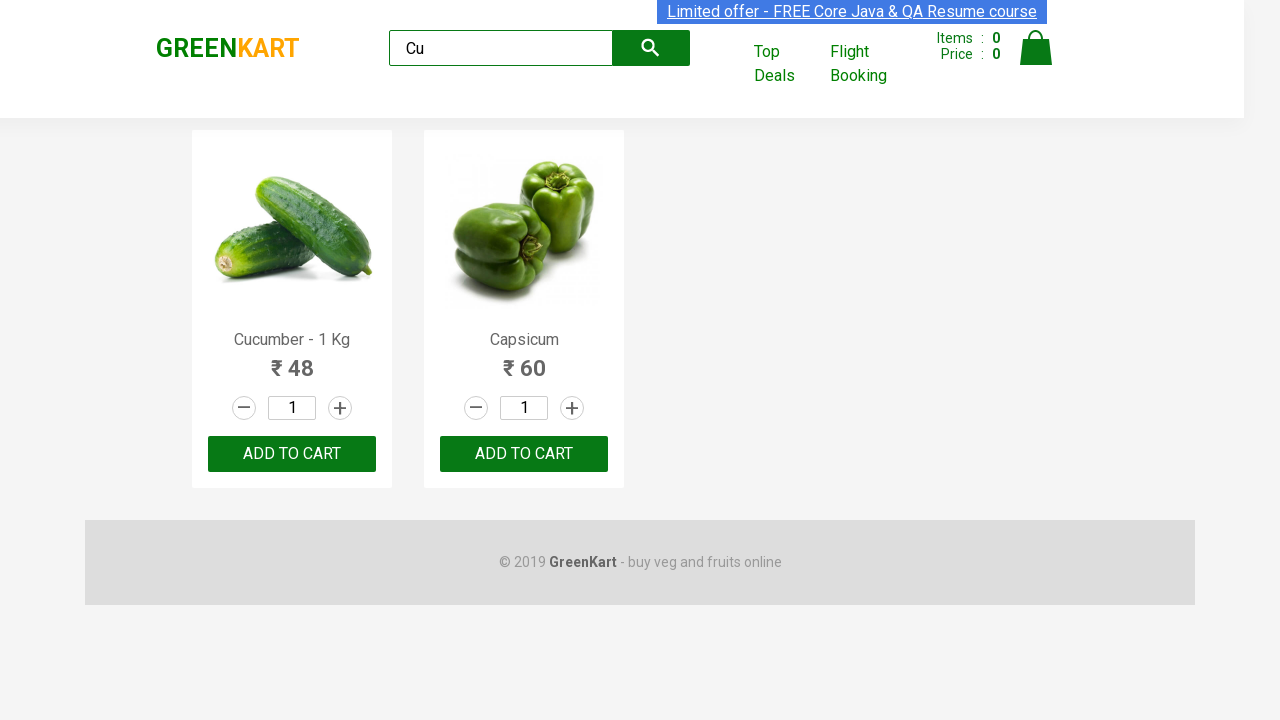

Retrieved 2 search results
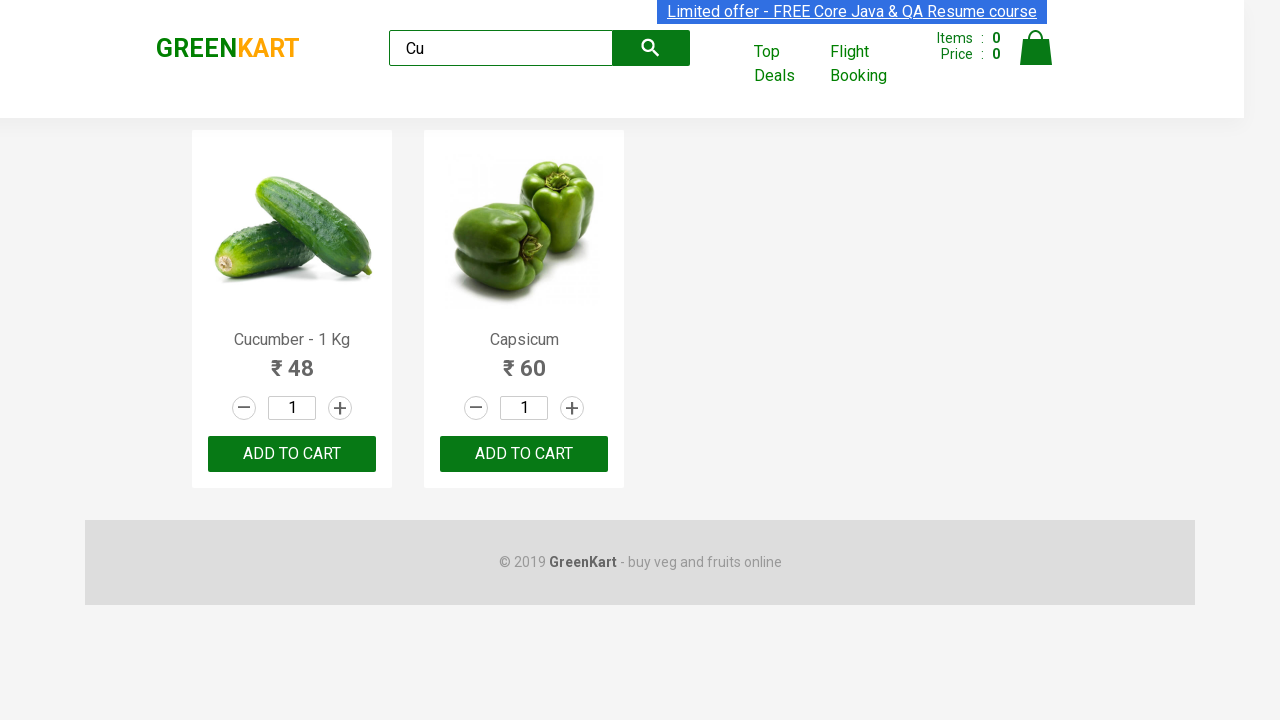

Verified exactly 2 products found in search results
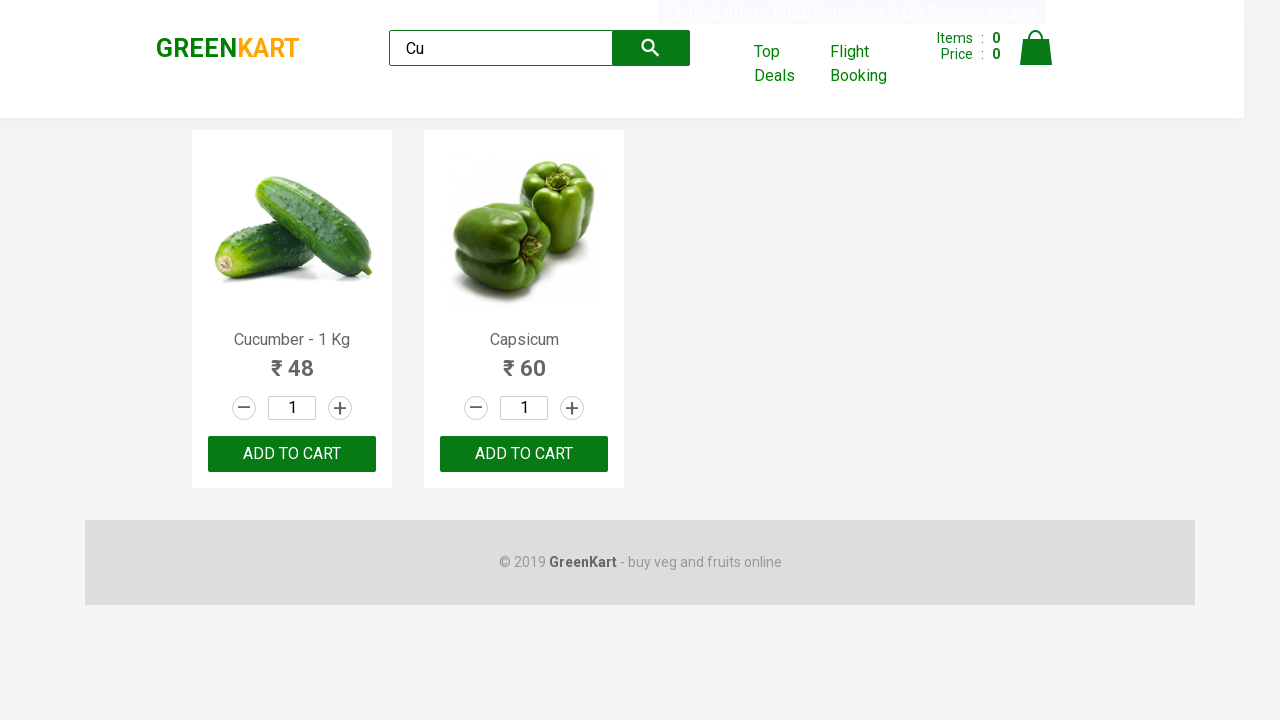

Retrieved product name: Cucumber - 1 Kg
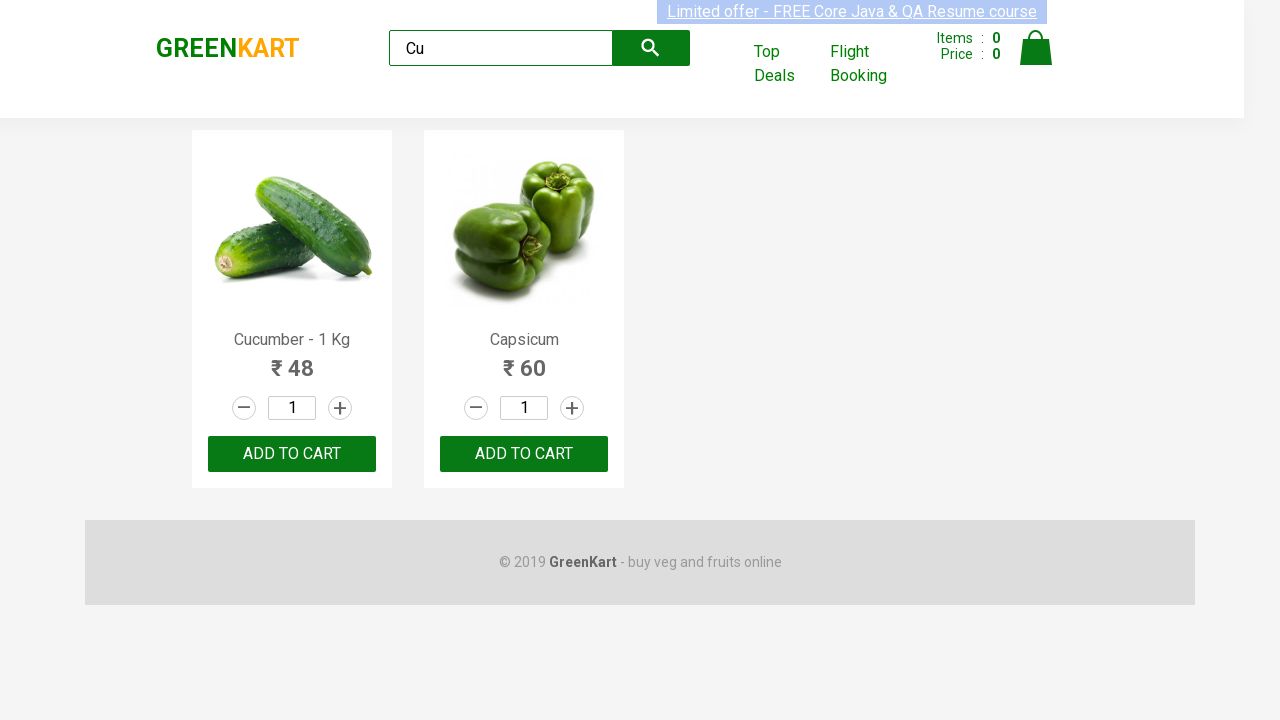

Added product 'Cucumber - 1 Kg' to cart at (292, 454) on xpath=//div[@class="product-action"]/button >> nth=0
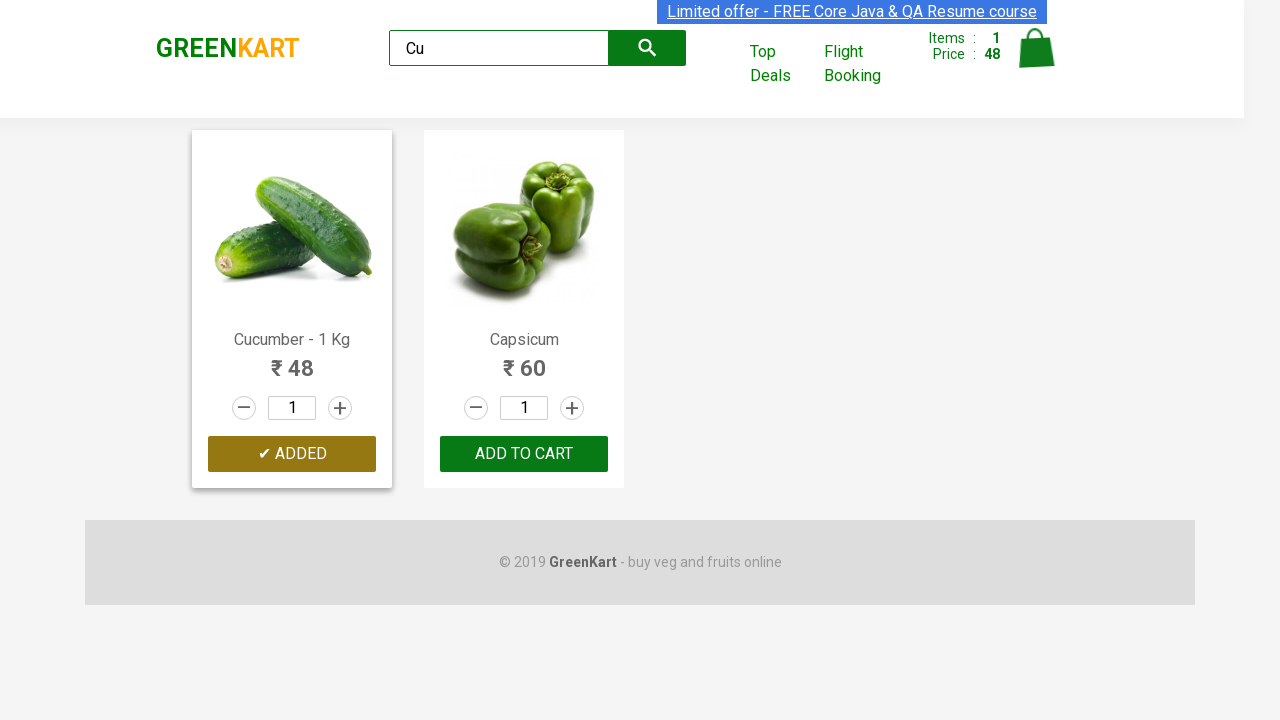

Retrieved product name: Capsicum
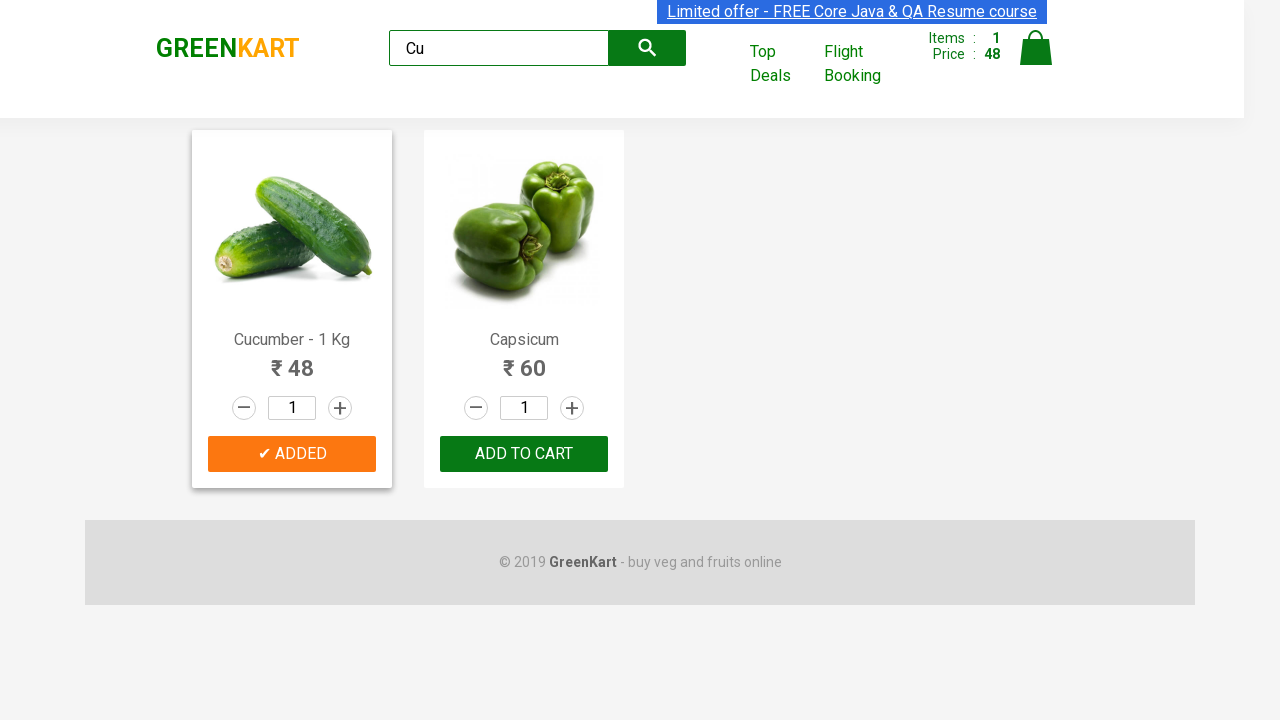

Added product 'Capsicum' to cart at (524, 454) on xpath=//div[@class="product-action"]/button >> nth=1
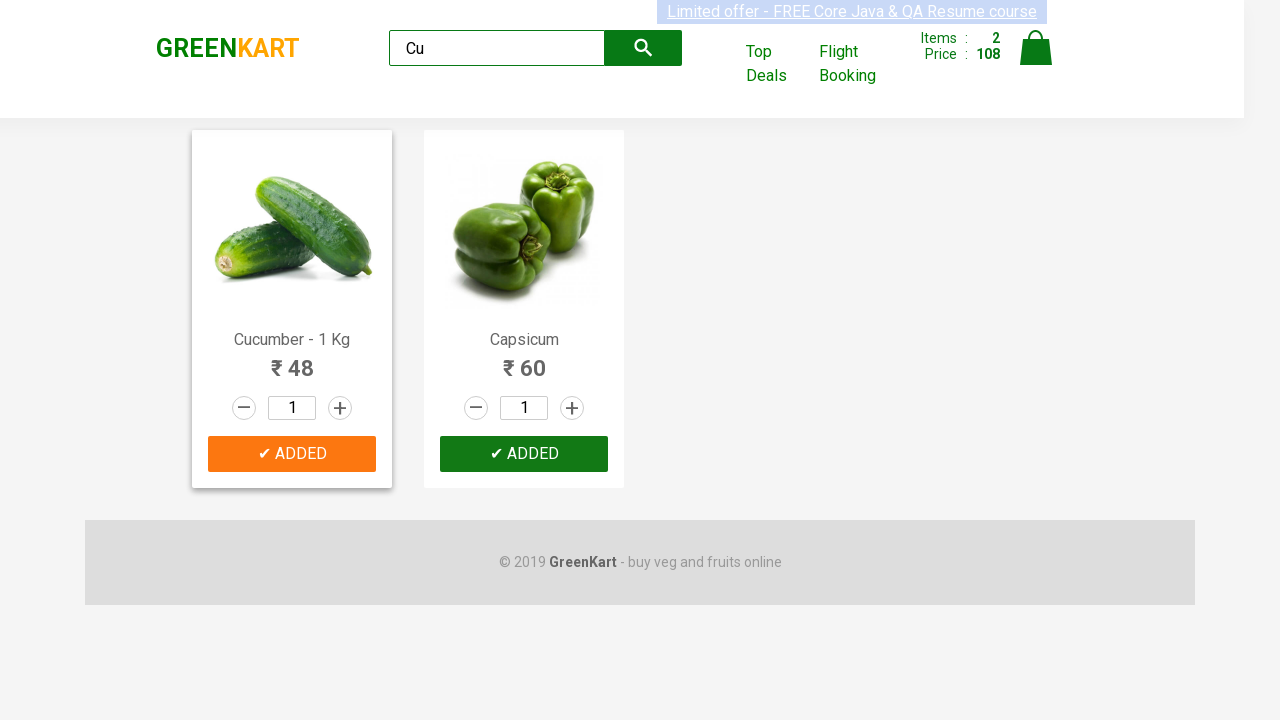

Clicked cart icon to open shopping cart at (1036, 48) on xpath=//a[@class="cart-icon"]/img
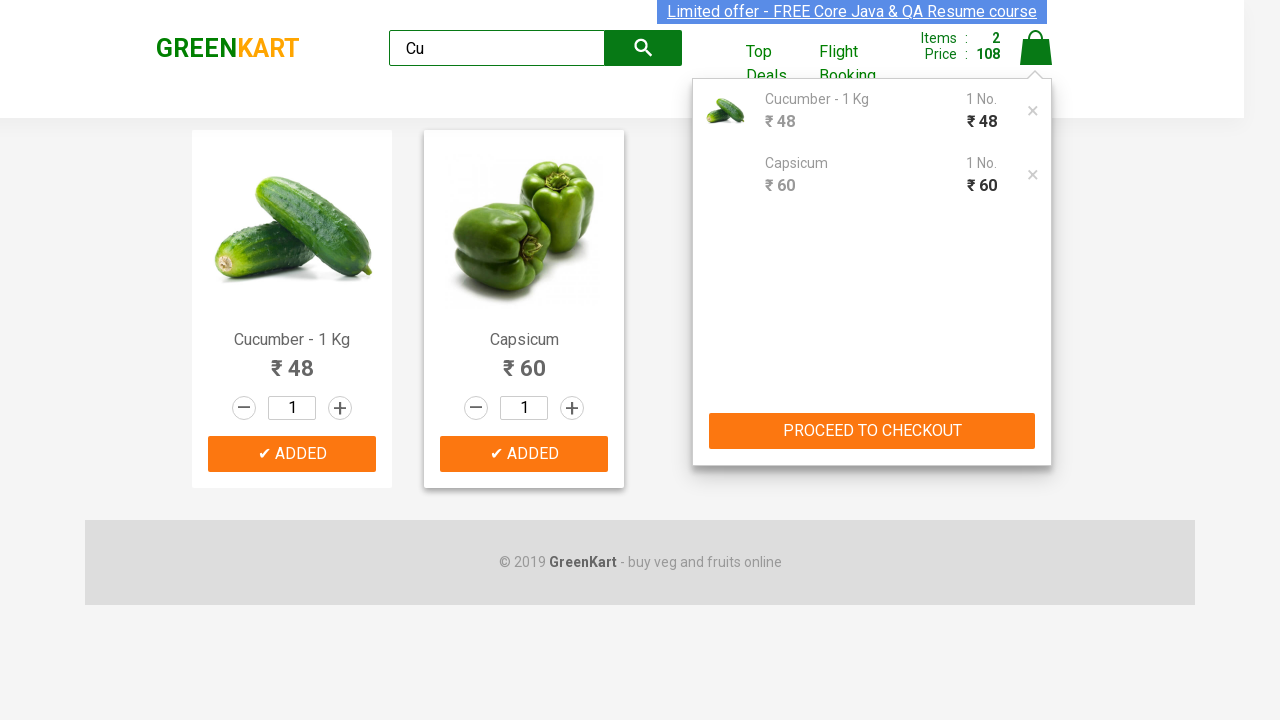

Clicked PROCEED TO CHECKOUT button at (872, 431) on xpath=//button[text()="PROCEED TO CHECKOUT"]
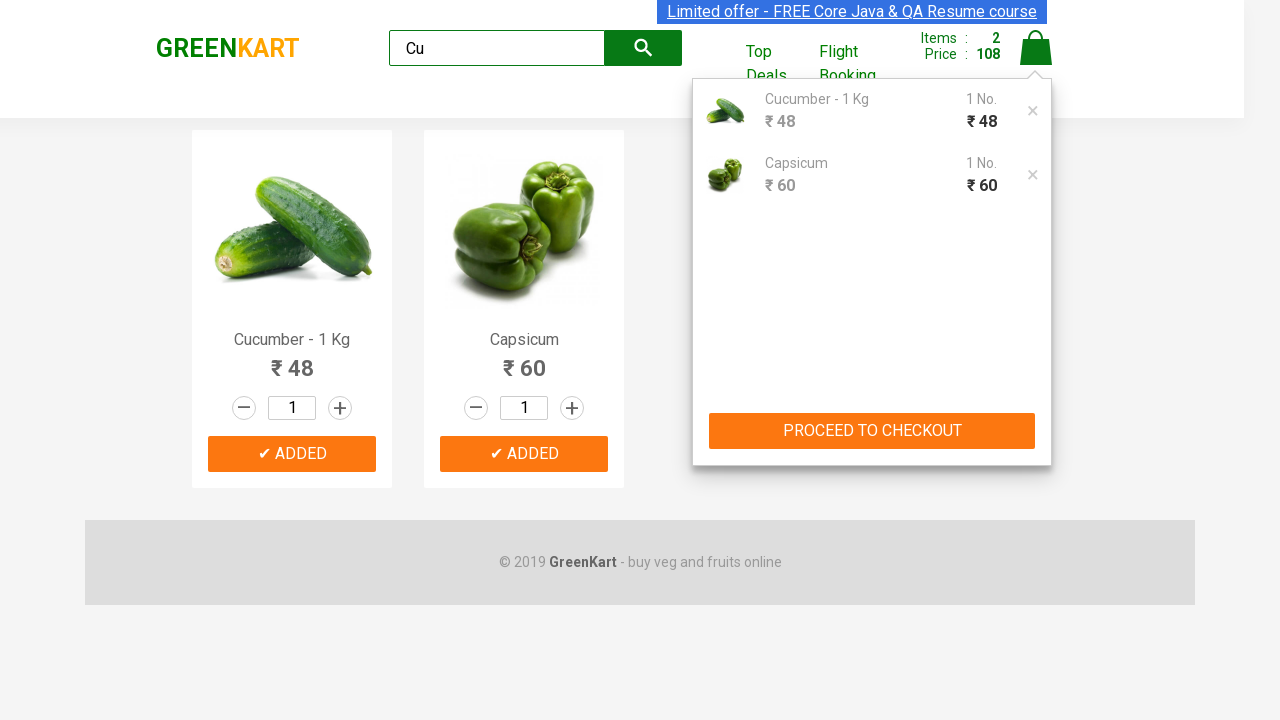

Promo code input field became visible
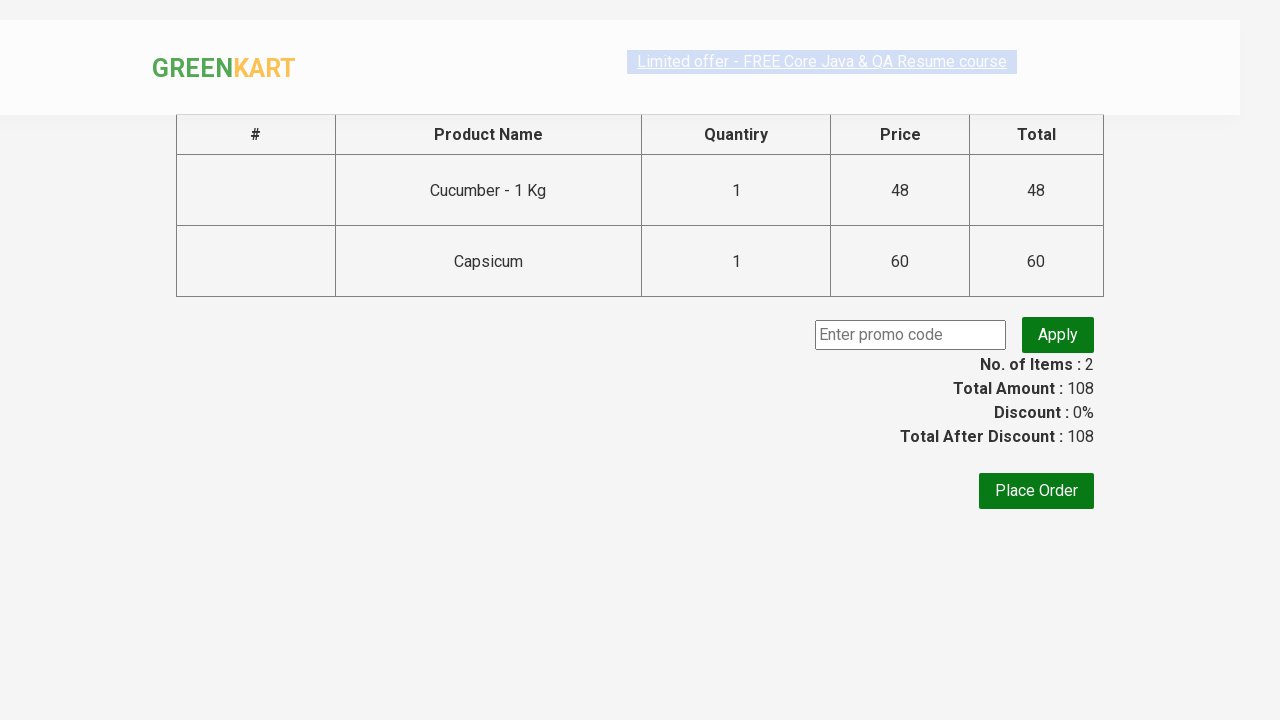

Filled promo code field with 'rahulshettyacademy' on //input[@class="promoCode"]
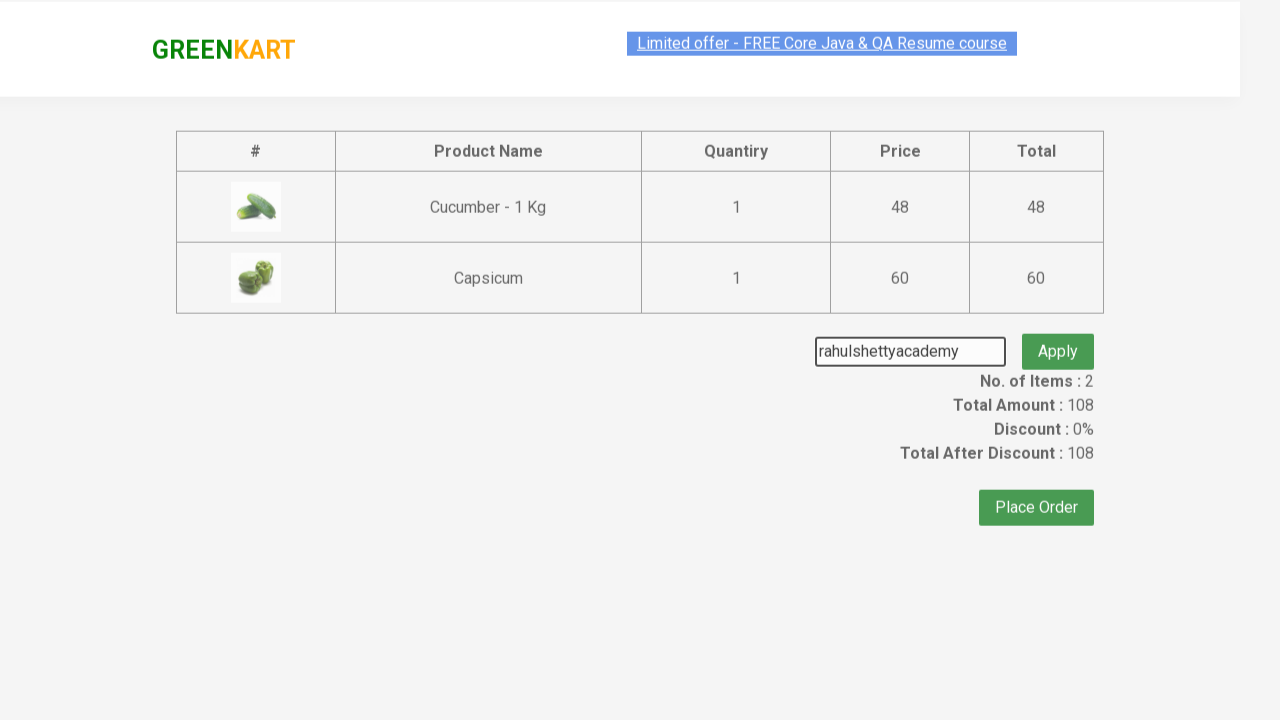

Clicked button to apply promo code at (1058, 335) on xpath=//button[@class="promoBtn"]
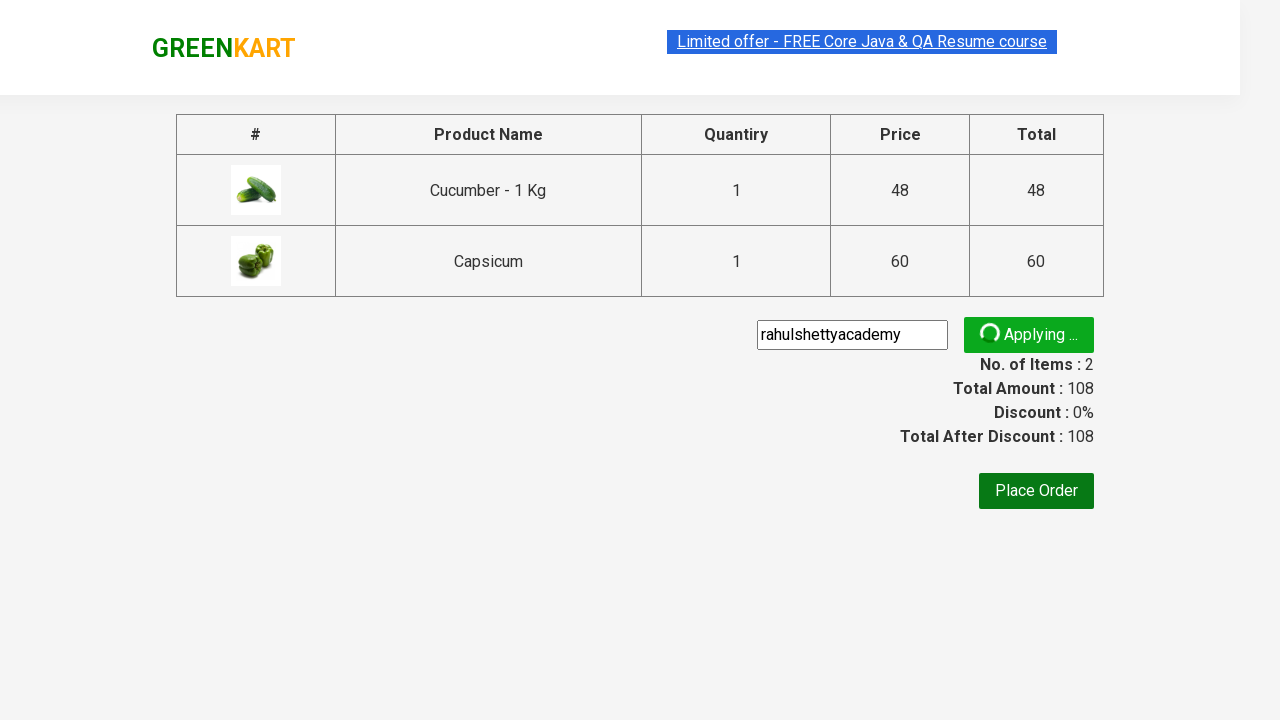

Promo code confirmation message appeared
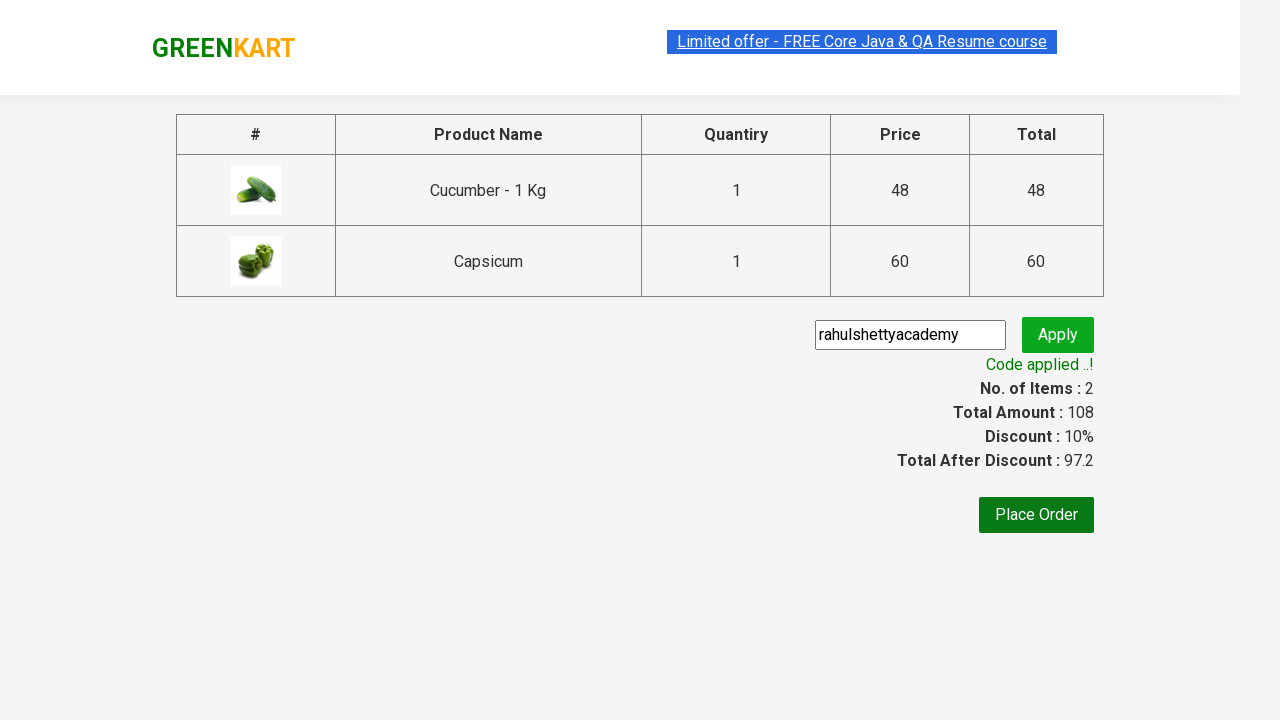

Retrieved promo confirmation text: Code applied ..!
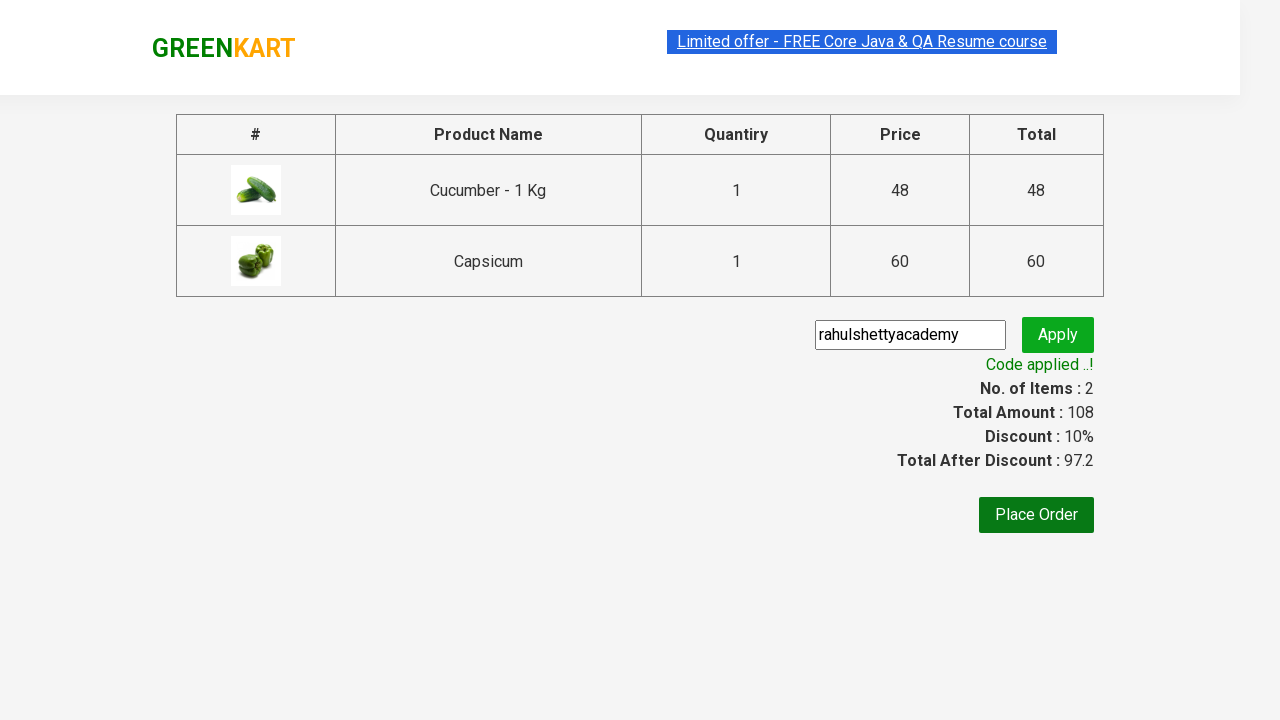

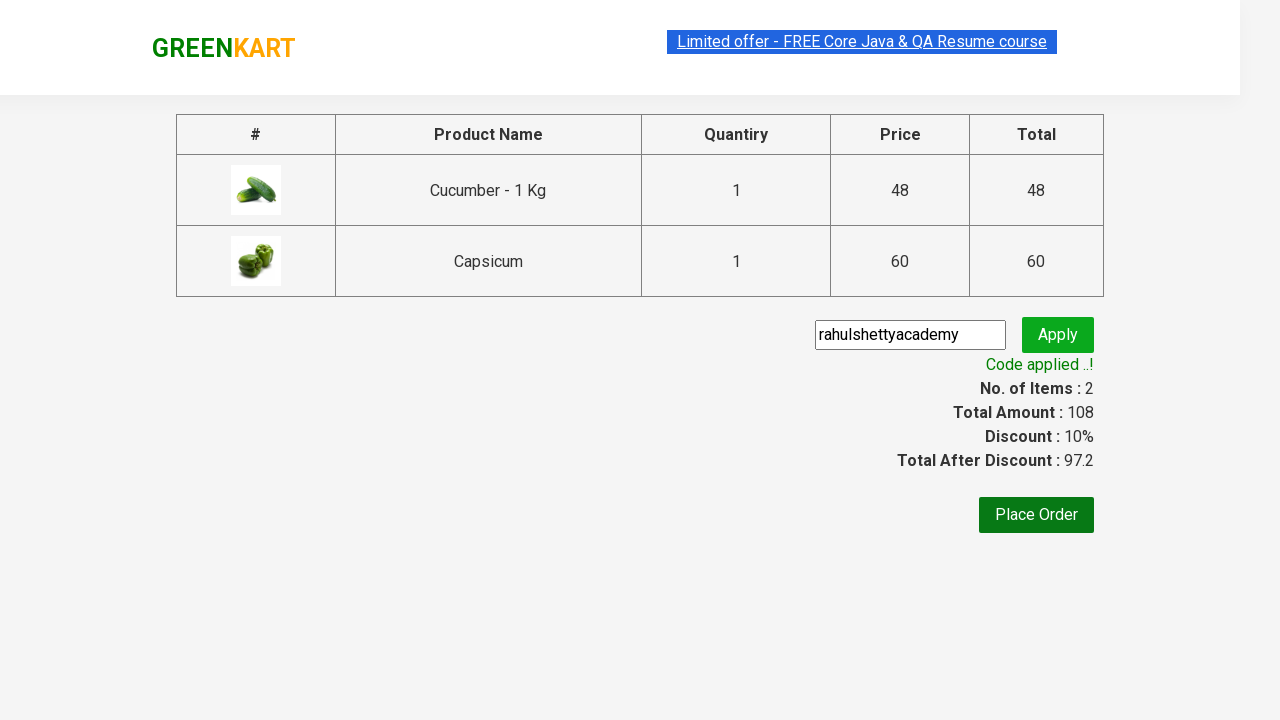